Tests OpenStreetMap search functionality with a valid landmark query, verifying search results and map coordinates

Starting URL: https://www.openstreetmap.org

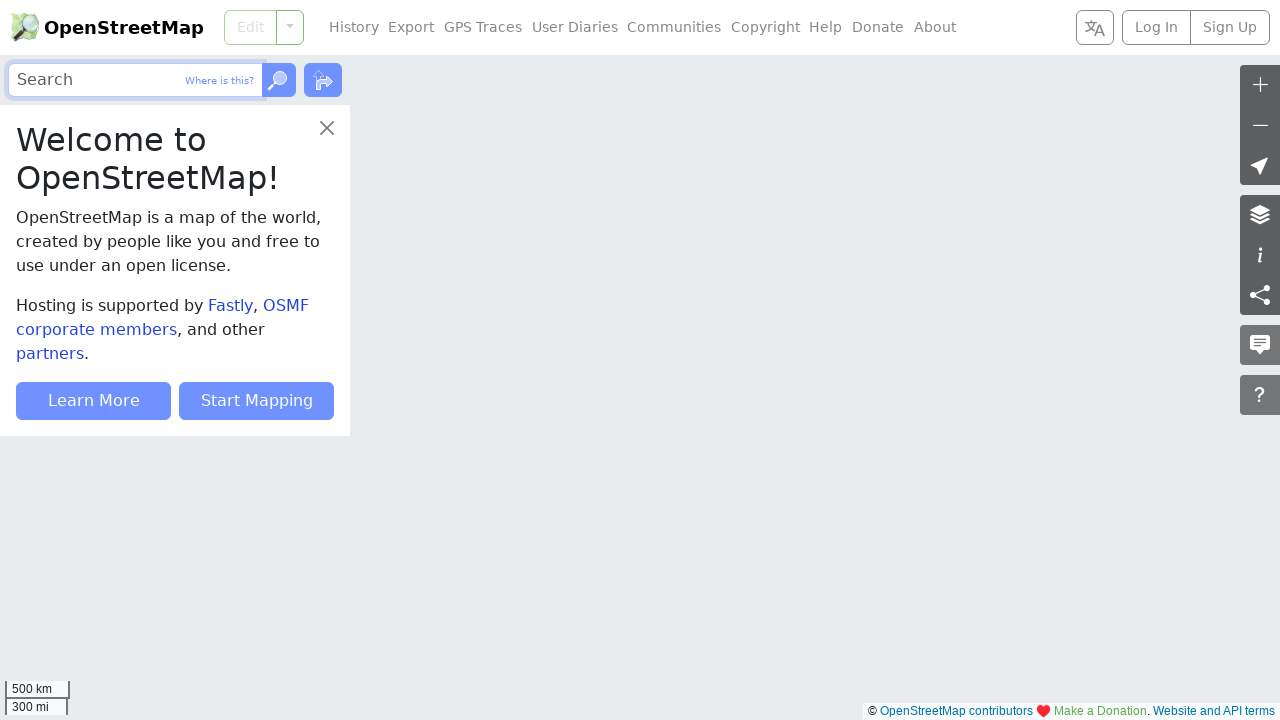

Filled search input field with 'Hancock Tower' on #content #query
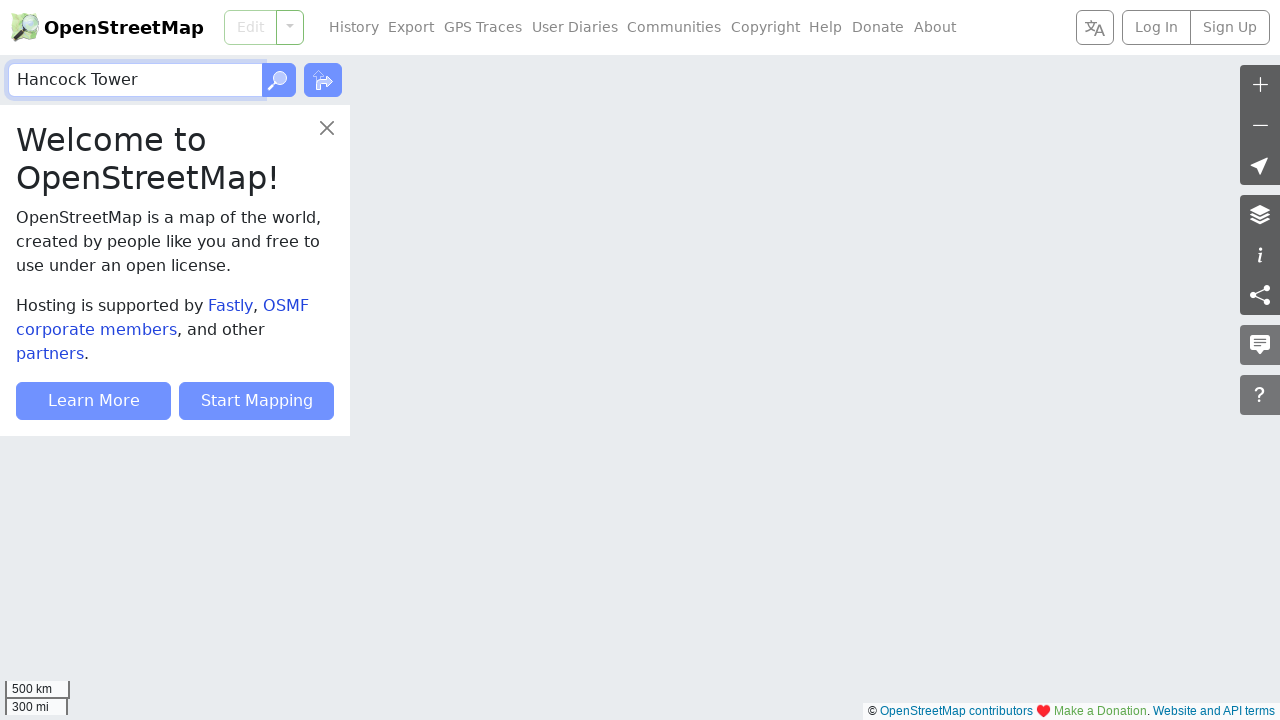

Submitted search by pressing Enter on #content #query
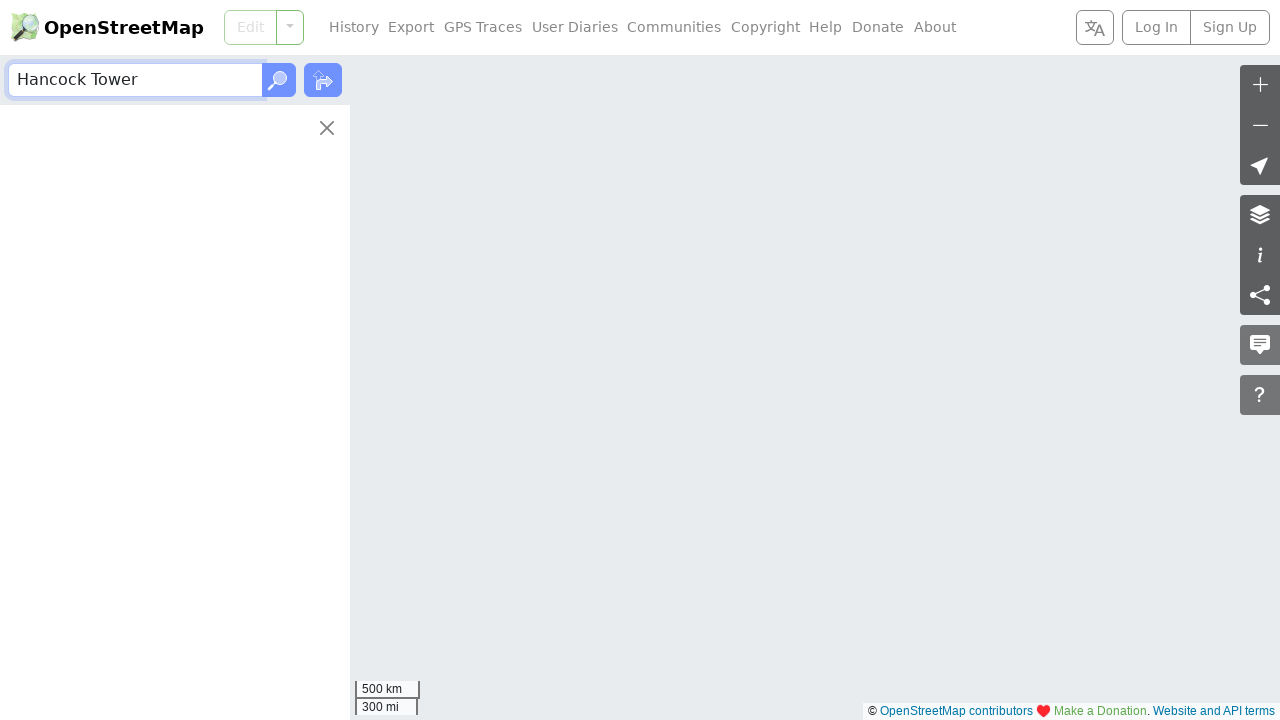

Search results loaded successfully
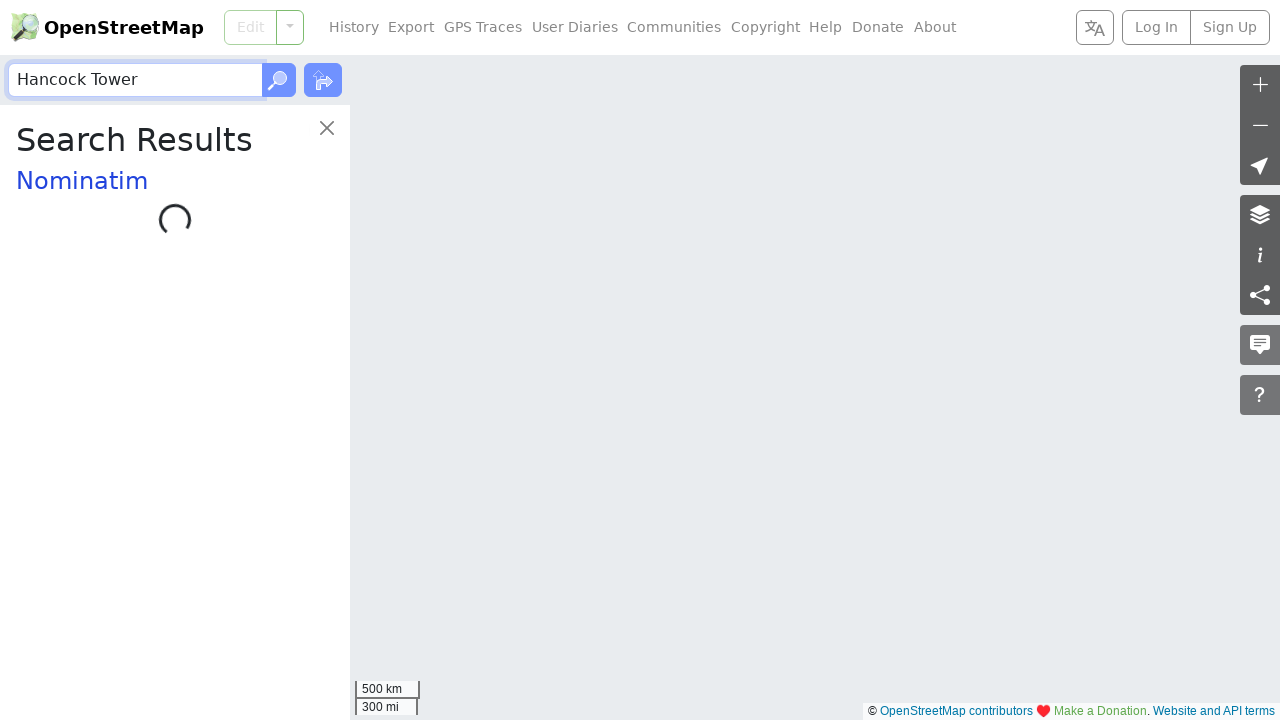

Clicked query control button at (1260, 395) on .control-query a
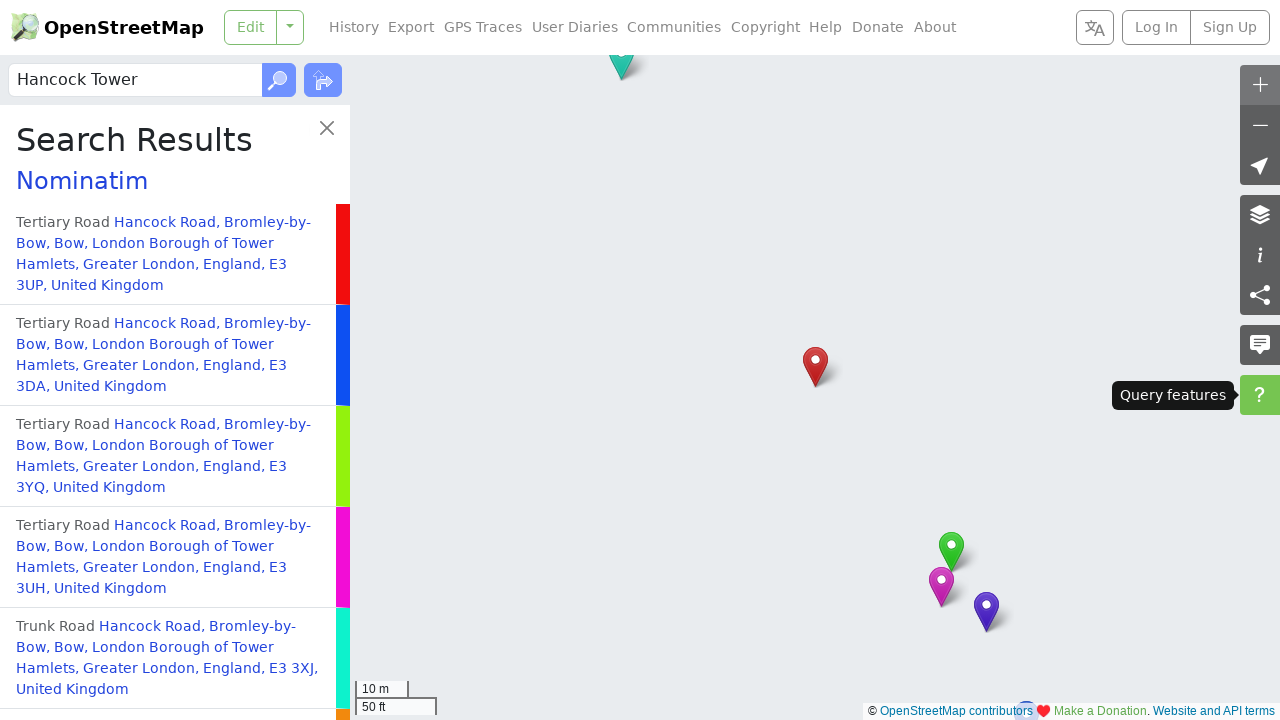

Clicked on the map to interact with it at (815, 388) on #map
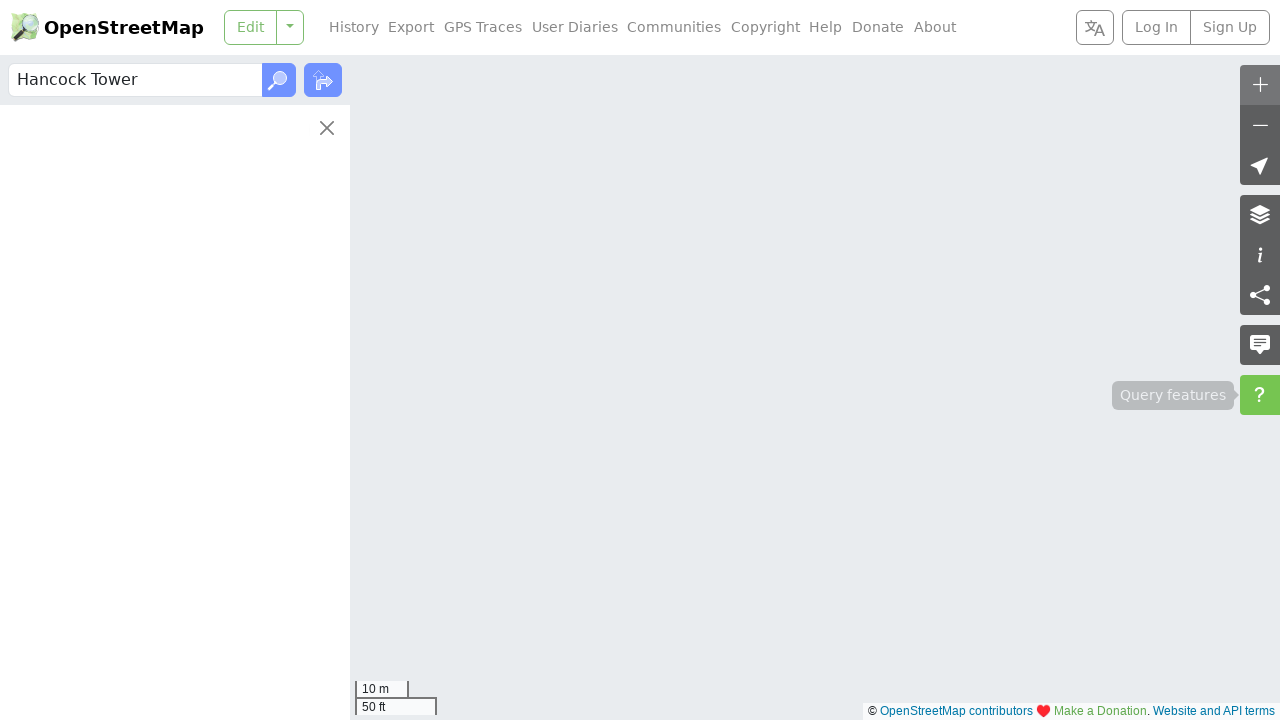

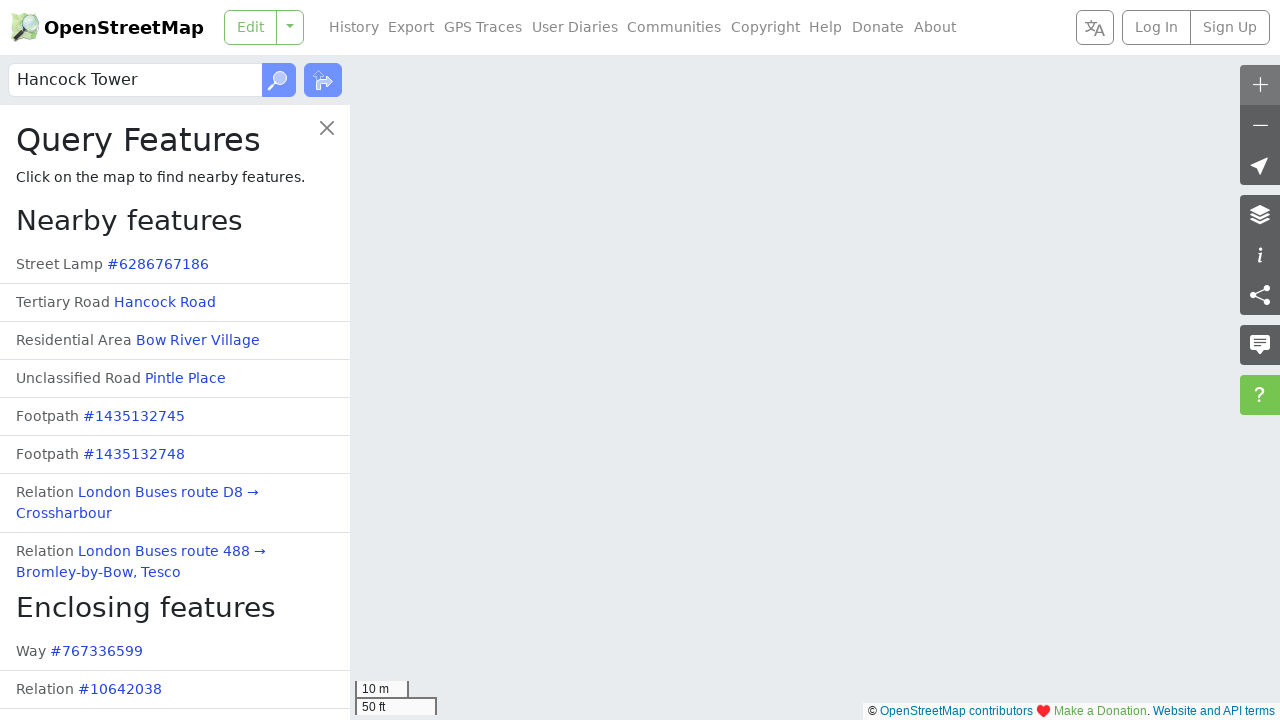